Tests that edits are saved when the input loses focus (blur event).

Starting URL: https://demo.playwright.dev/todomvc

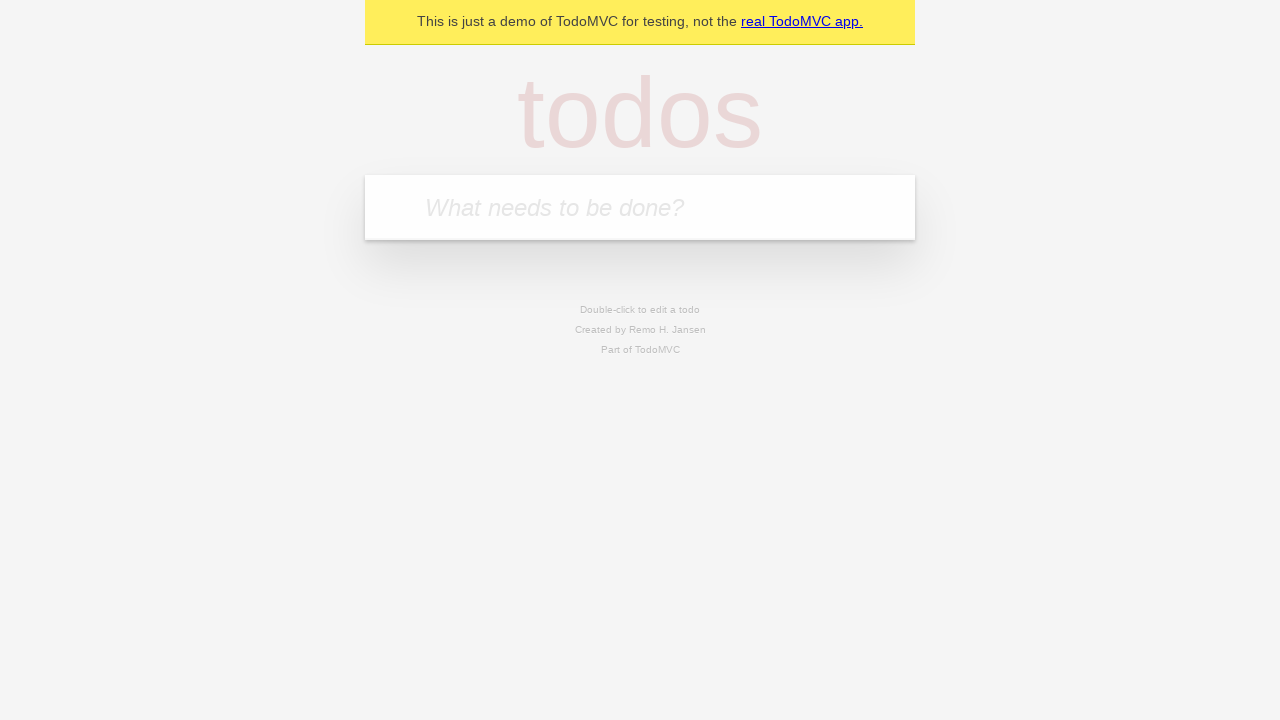

Filled new todo input with 'buy some cheese' on internal:attr=[placeholder="What needs to be done?"i]
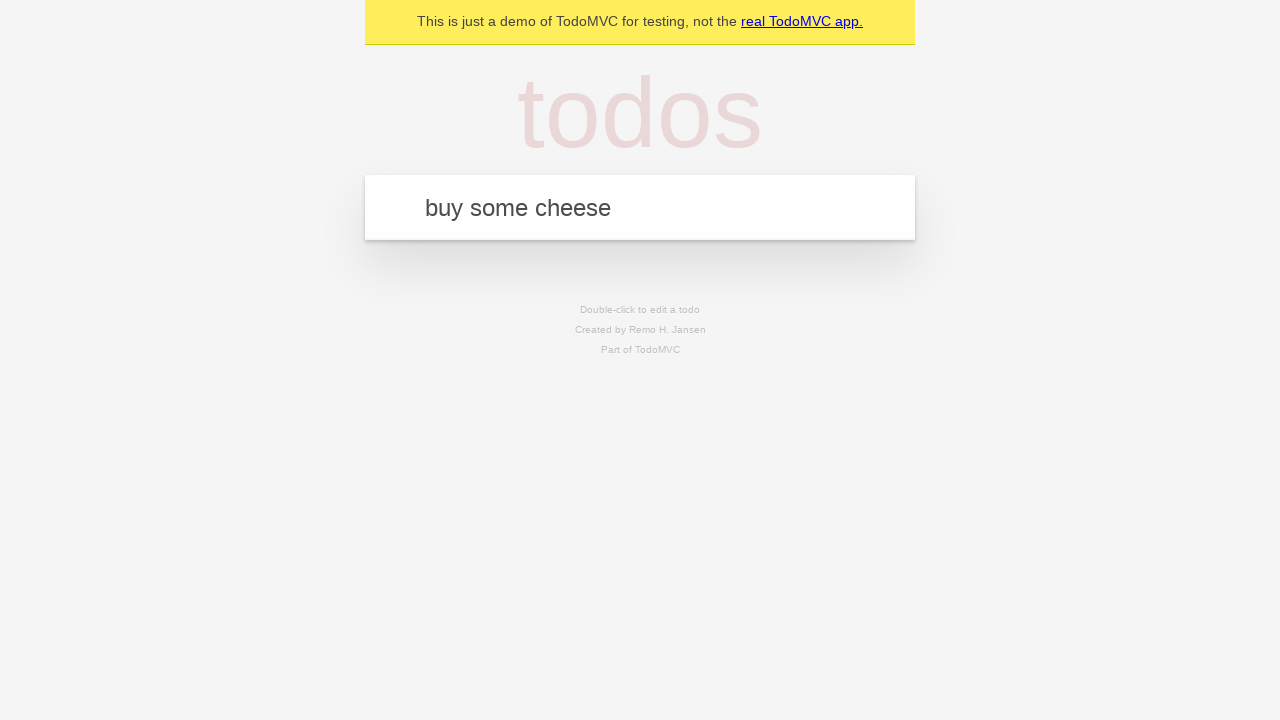

Pressed Enter to create first todo on internal:attr=[placeholder="What needs to be done?"i]
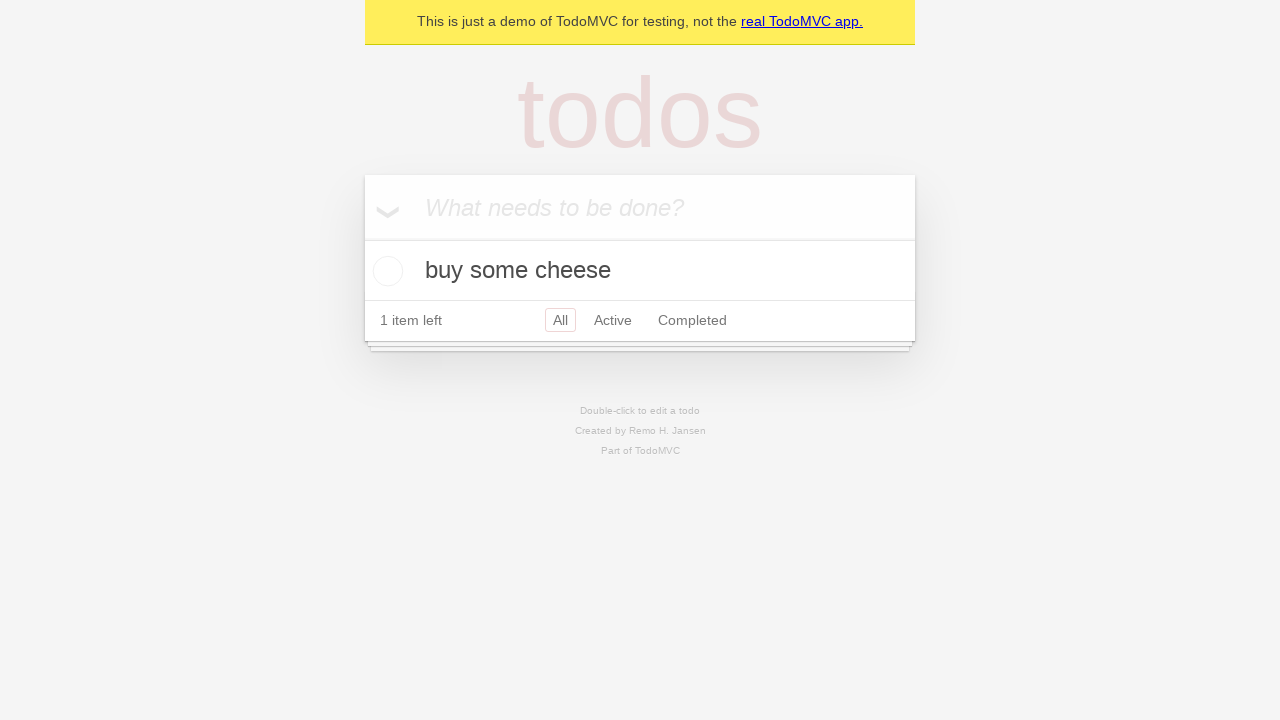

Filled new todo input with 'feed the cat' on internal:attr=[placeholder="What needs to be done?"i]
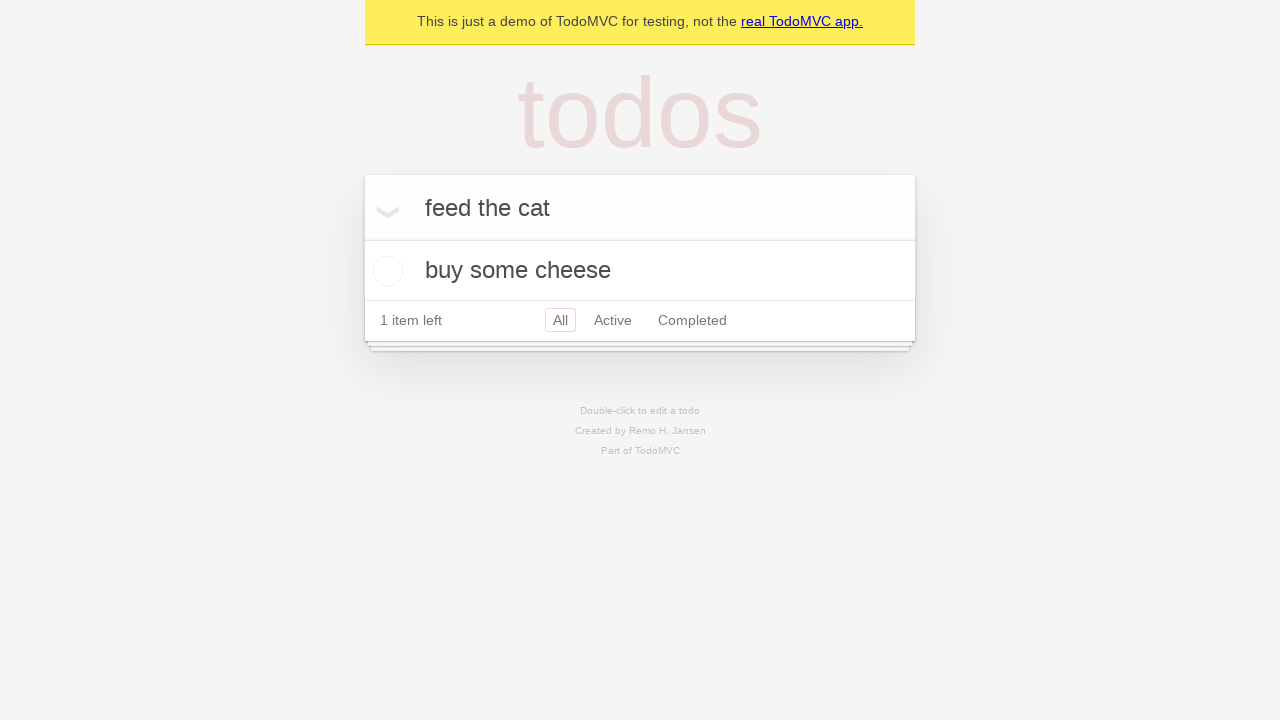

Pressed Enter to create second todo on internal:attr=[placeholder="What needs to be done?"i]
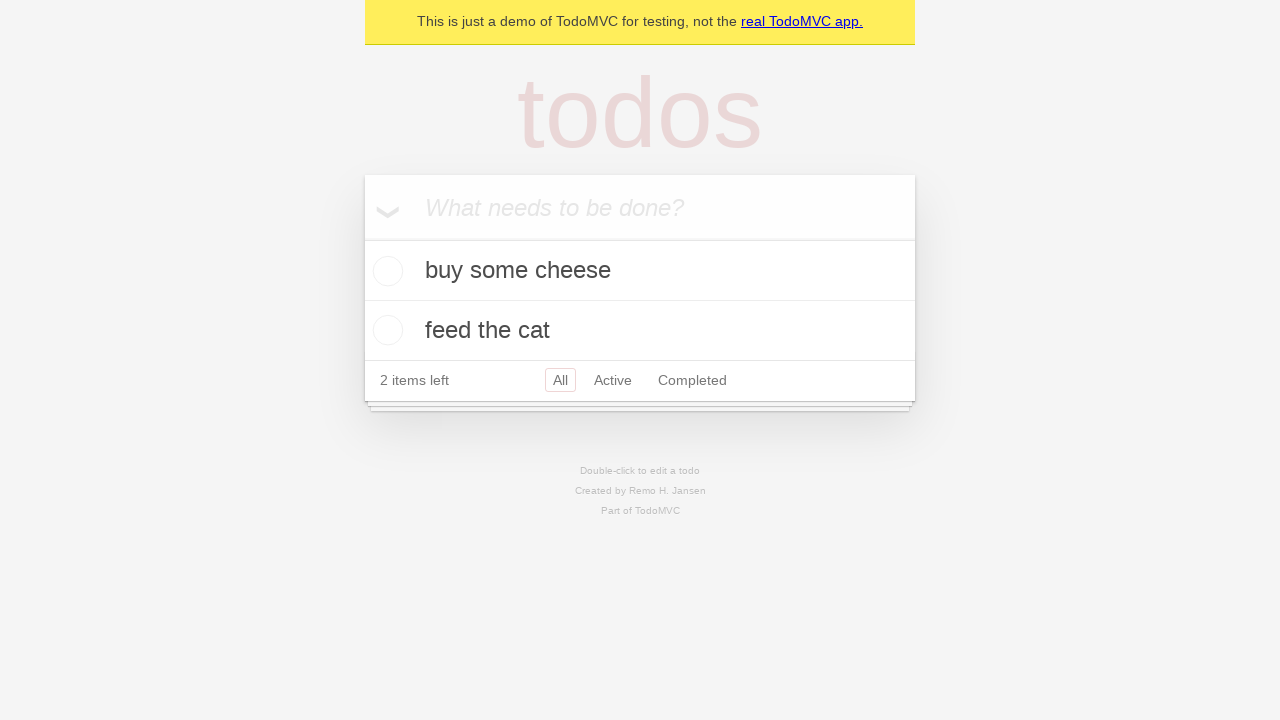

Filled new todo input with 'book a doctors appointment' on internal:attr=[placeholder="What needs to be done?"i]
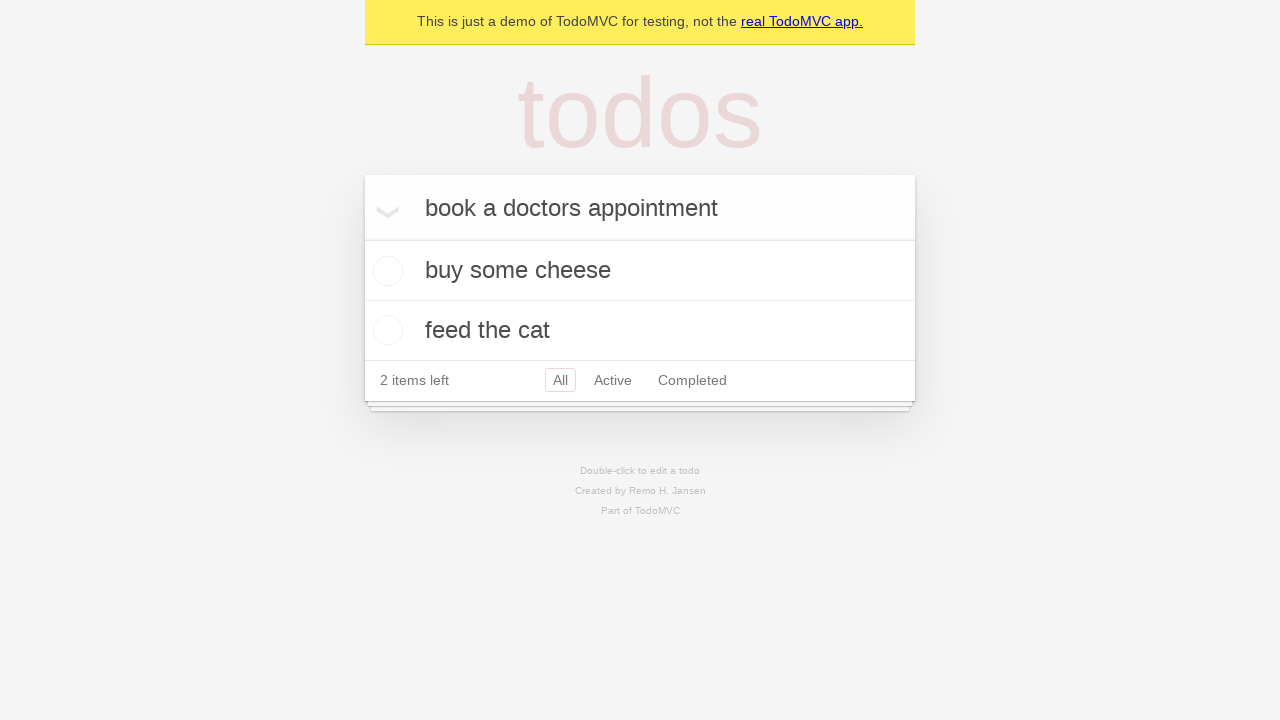

Pressed Enter to create third todo on internal:attr=[placeholder="What needs to be done?"i]
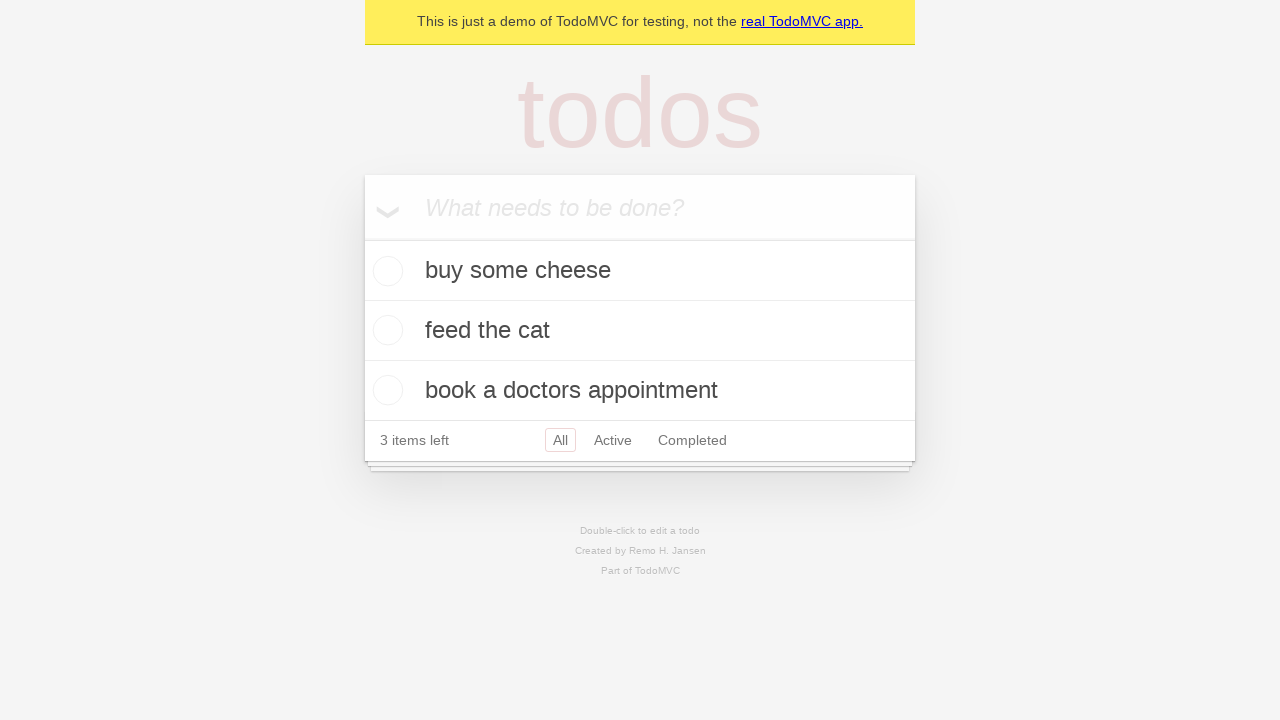

Double-clicked on second todo item to enter edit mode at (640, 331) on internal:testid=[data-testid="todo-item"s] >> nth=1
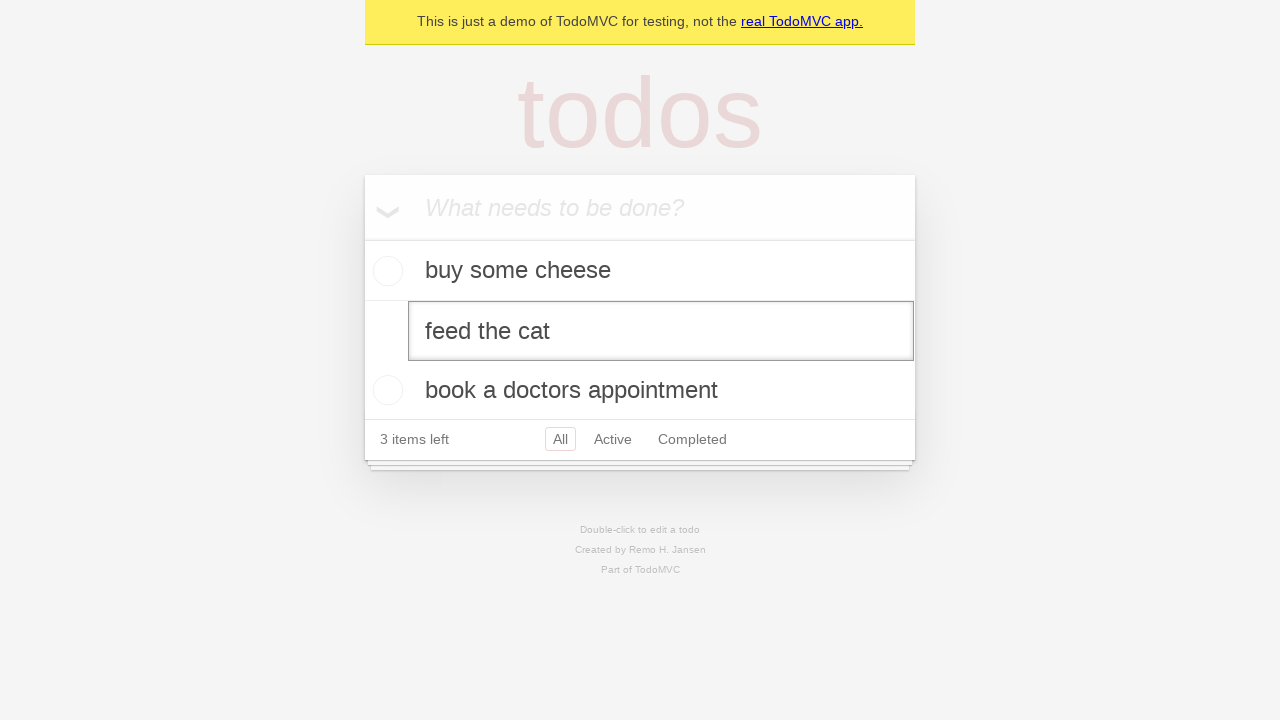

Filled edit field with 'buy some sausages' on internal:testid=[data-testid="todo-item"s] >> nth=1 >> internal:role=textbox[nam
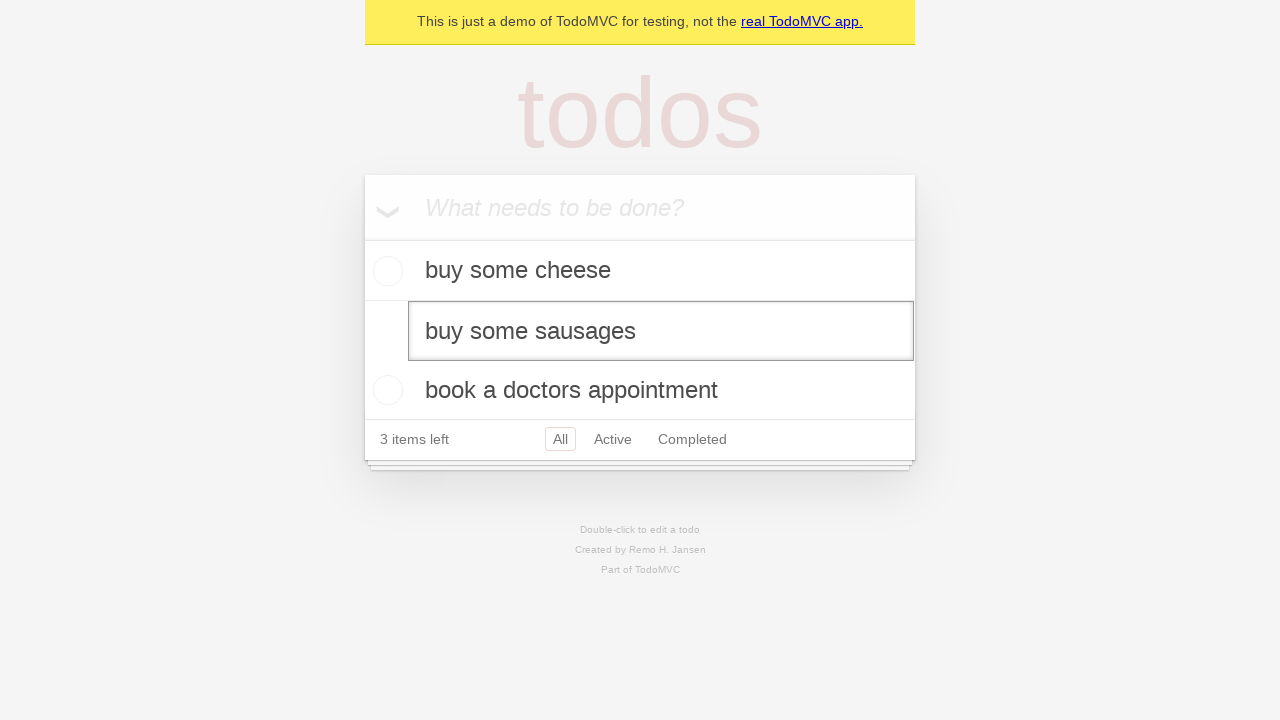

Triggered blur event to save edits
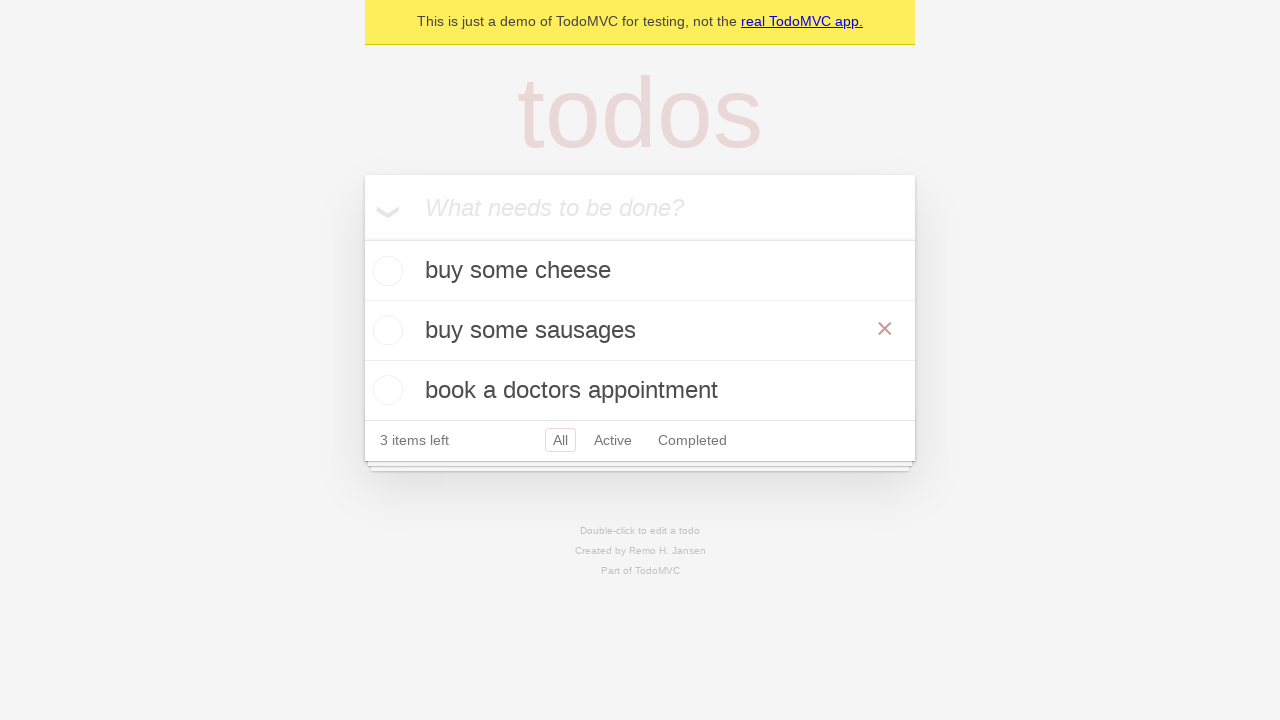

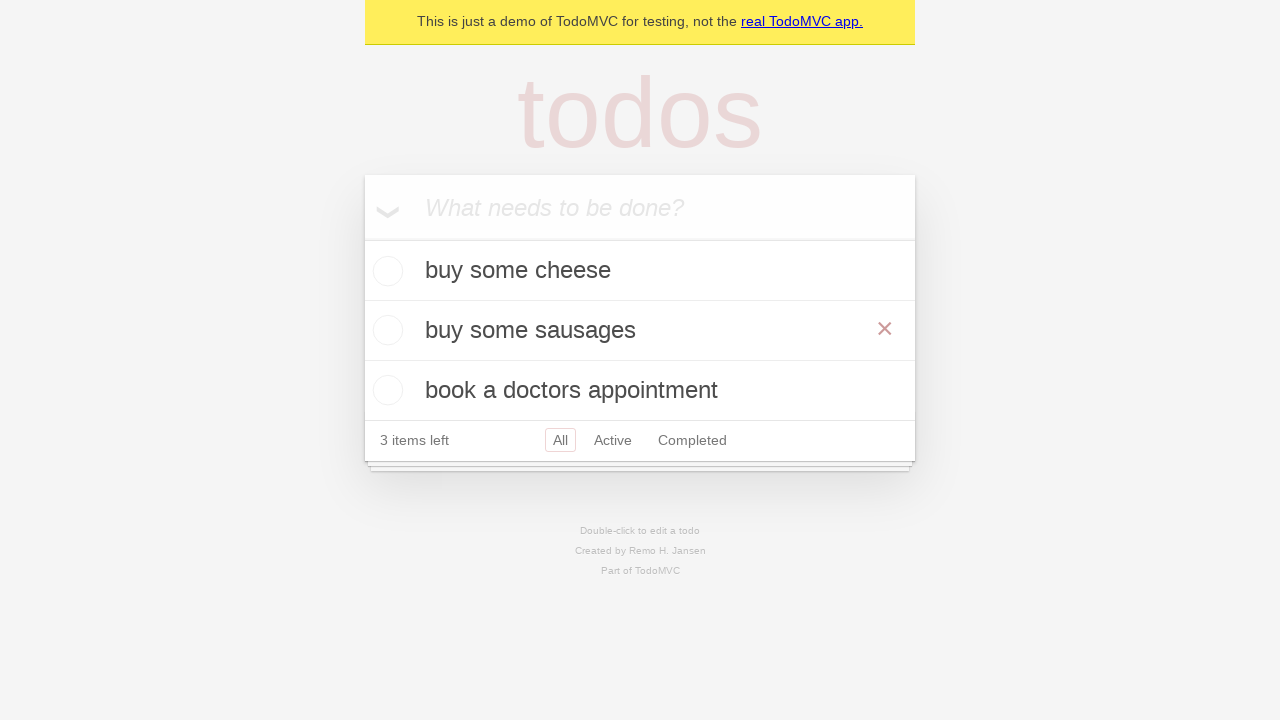